Tests iframe switching and JavaScript prompt alert handling on W3Schools by clicking a "Try it" button, entering text into a prompt dialog, dismissing it, and verifying the result text.

Starting URL: https://www.w3schools.com/jsref/tryit.asp?filename=tryjsref_prompt

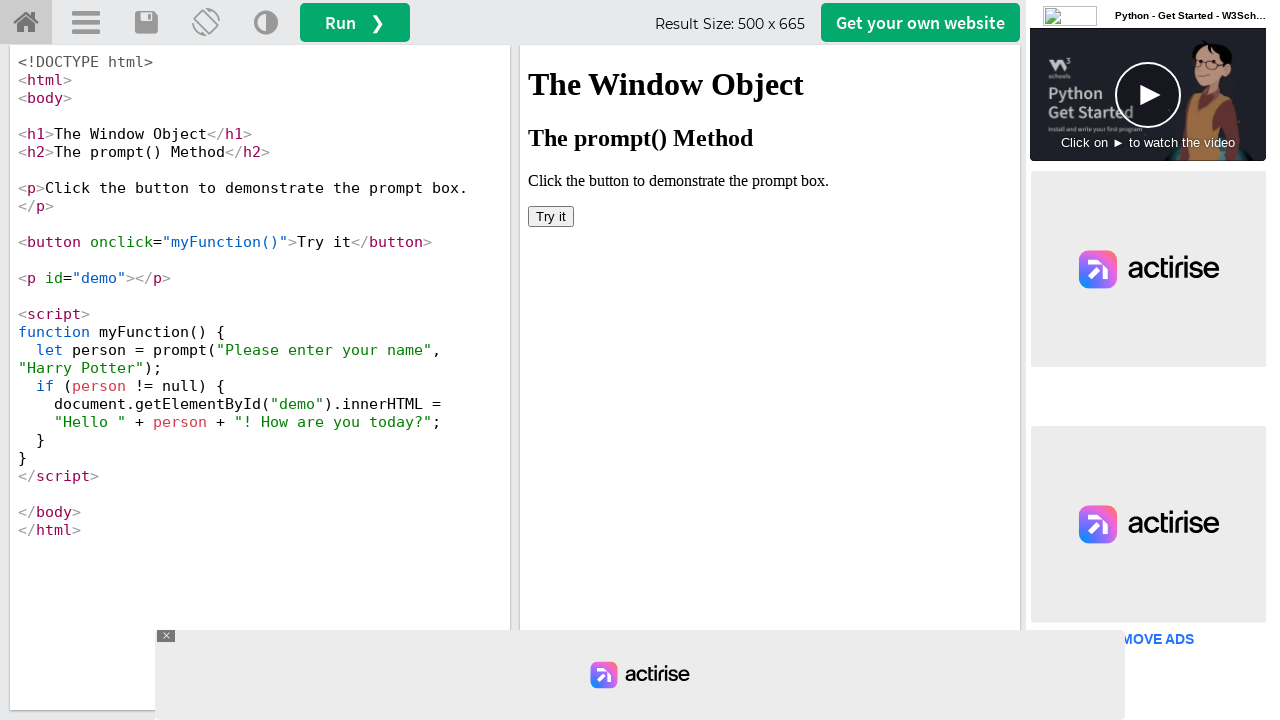

Set viewport size to 1920x1080
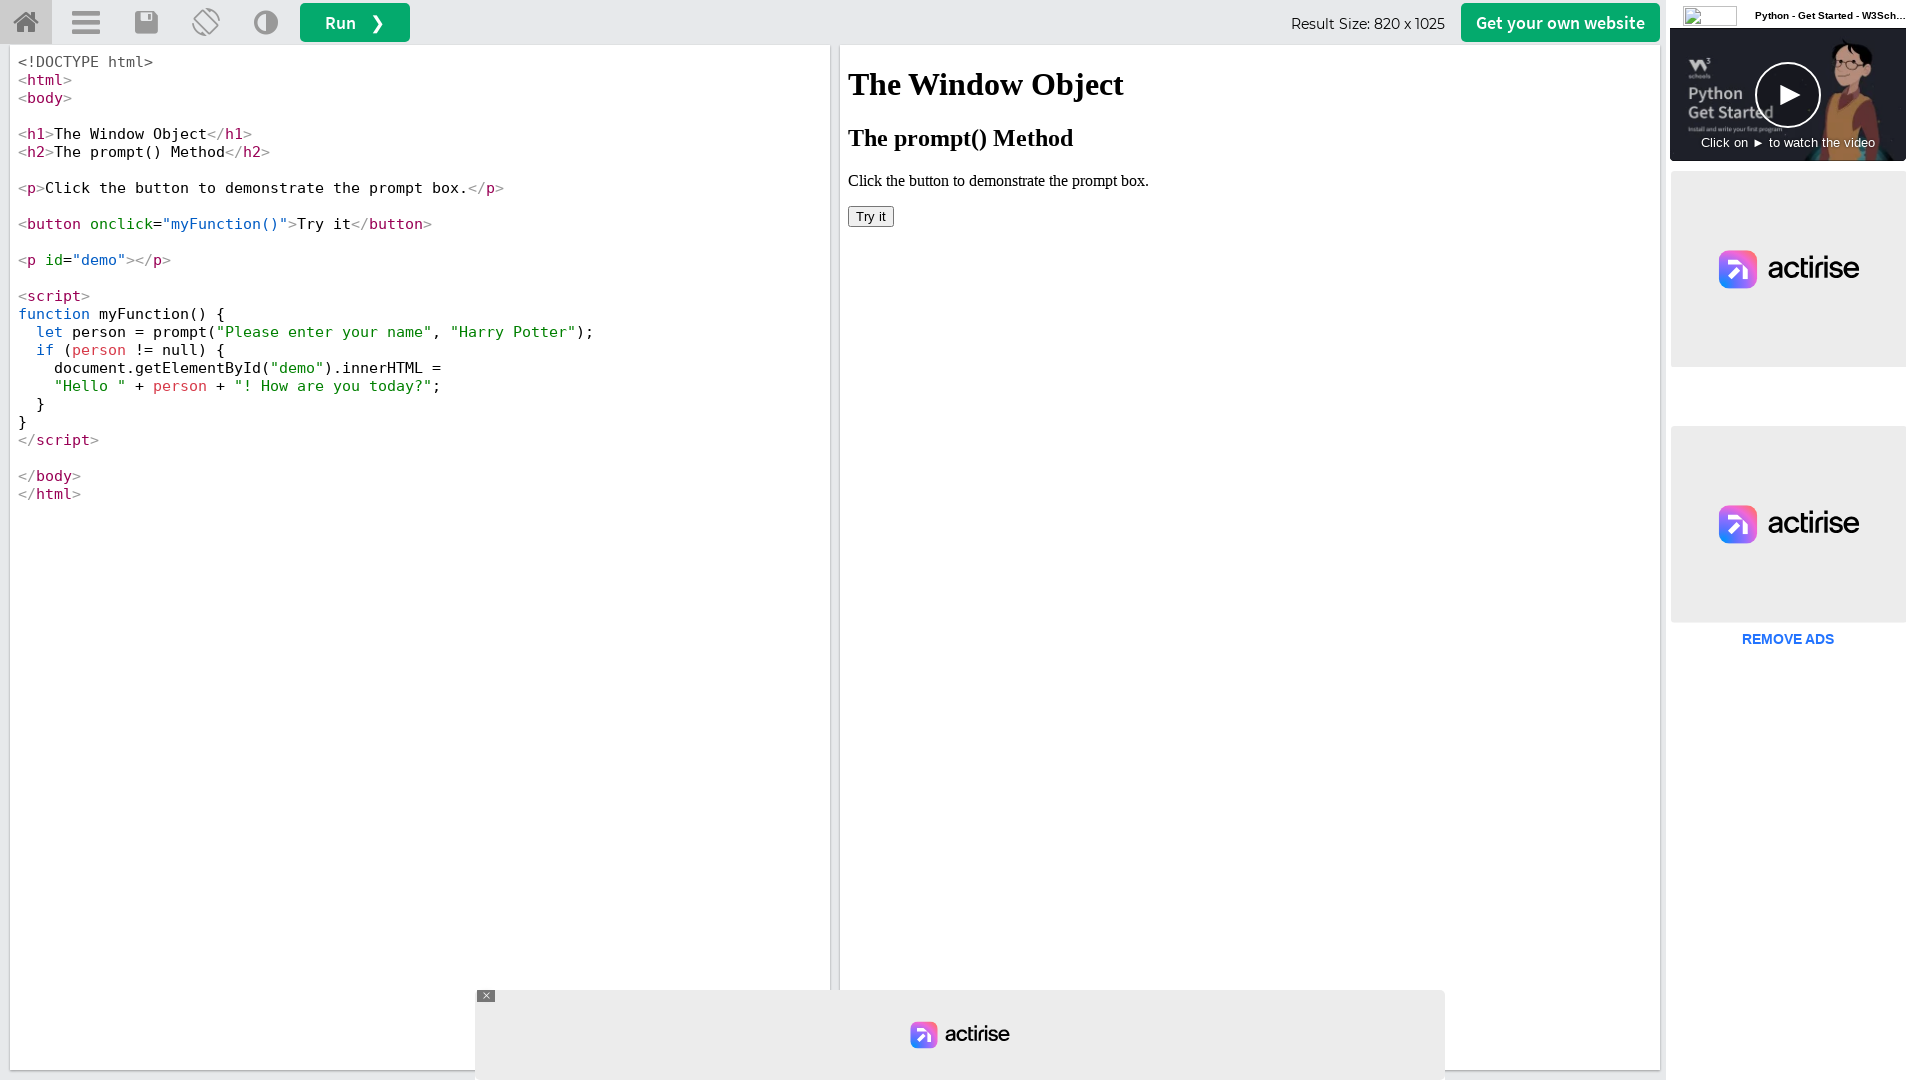

Located iframe with id 'iframeResult'
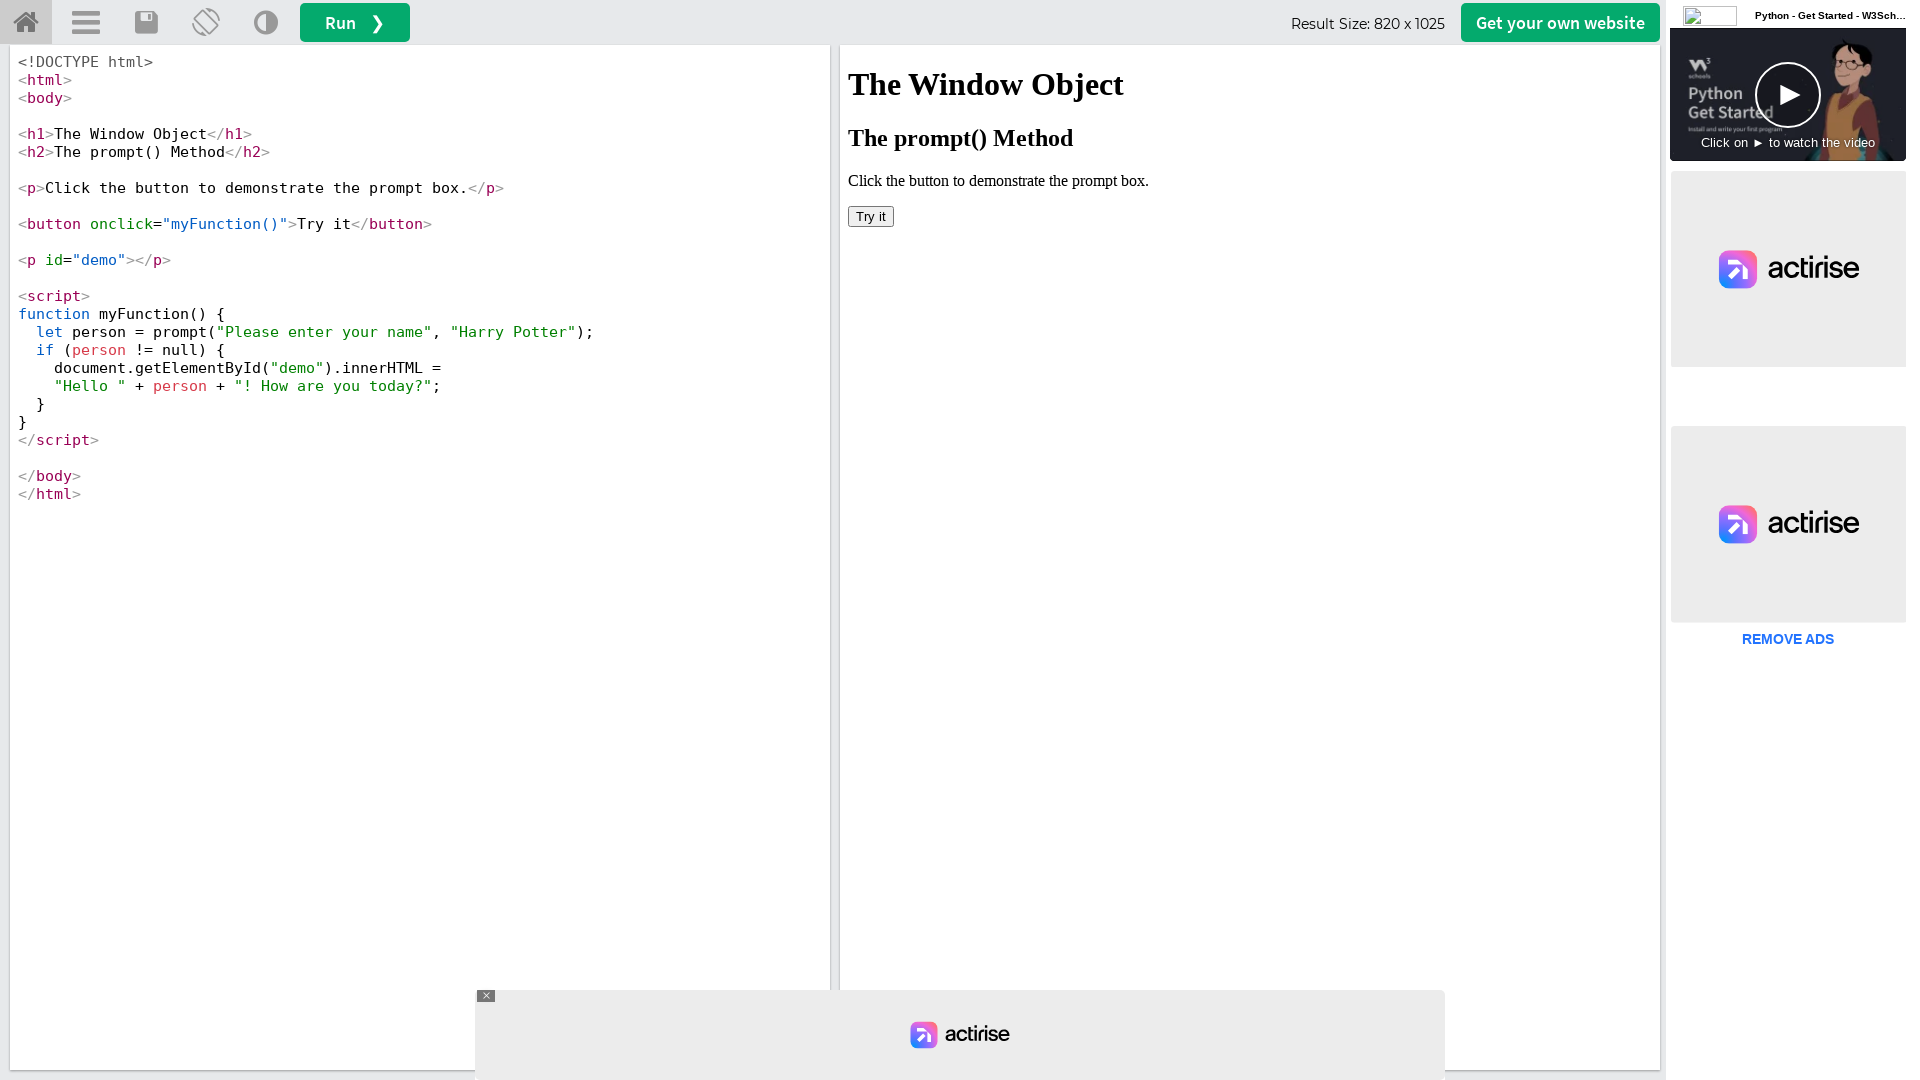

Clicked 'Try it' button in iframe at (871, 216) on #iframeResult >> internal:control=enter-frame >> xpath=//button[.='Try it']
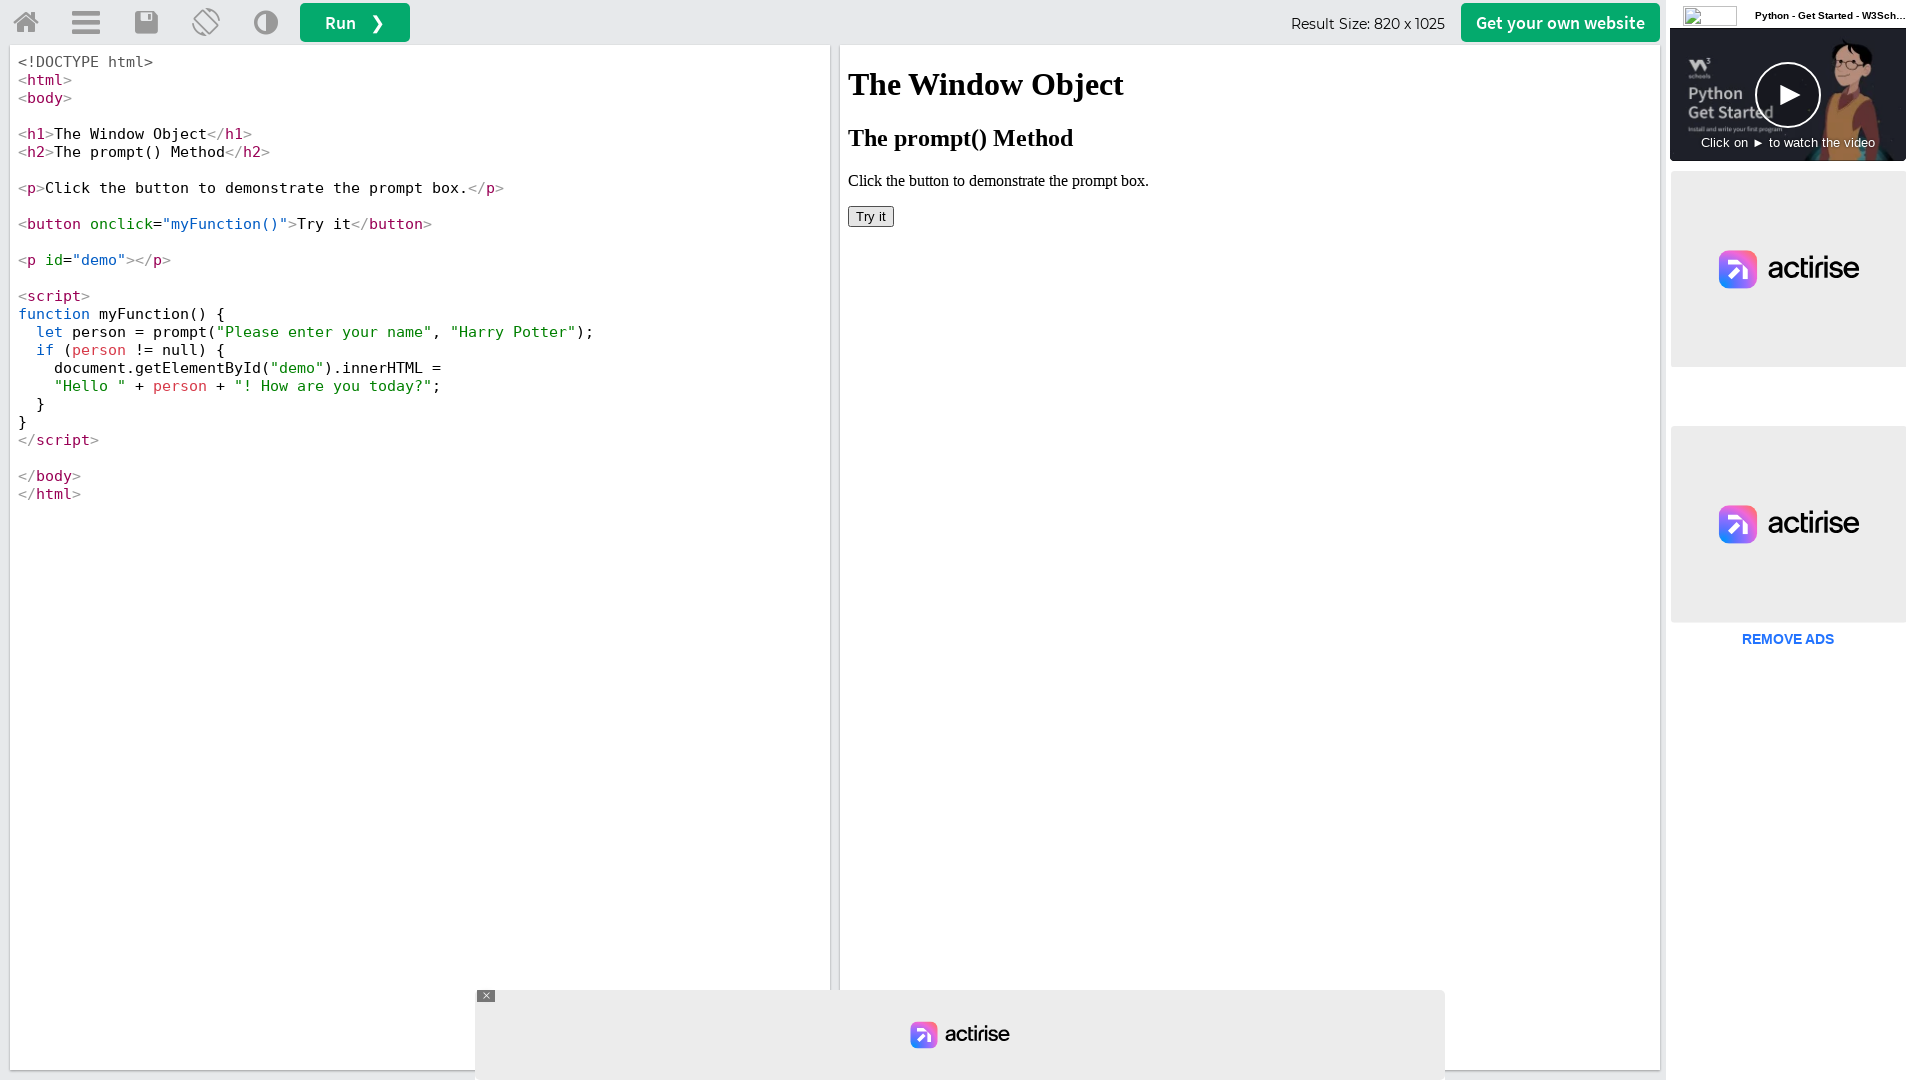

Set up dialog handler to accept prompt with 'Kalaivani'
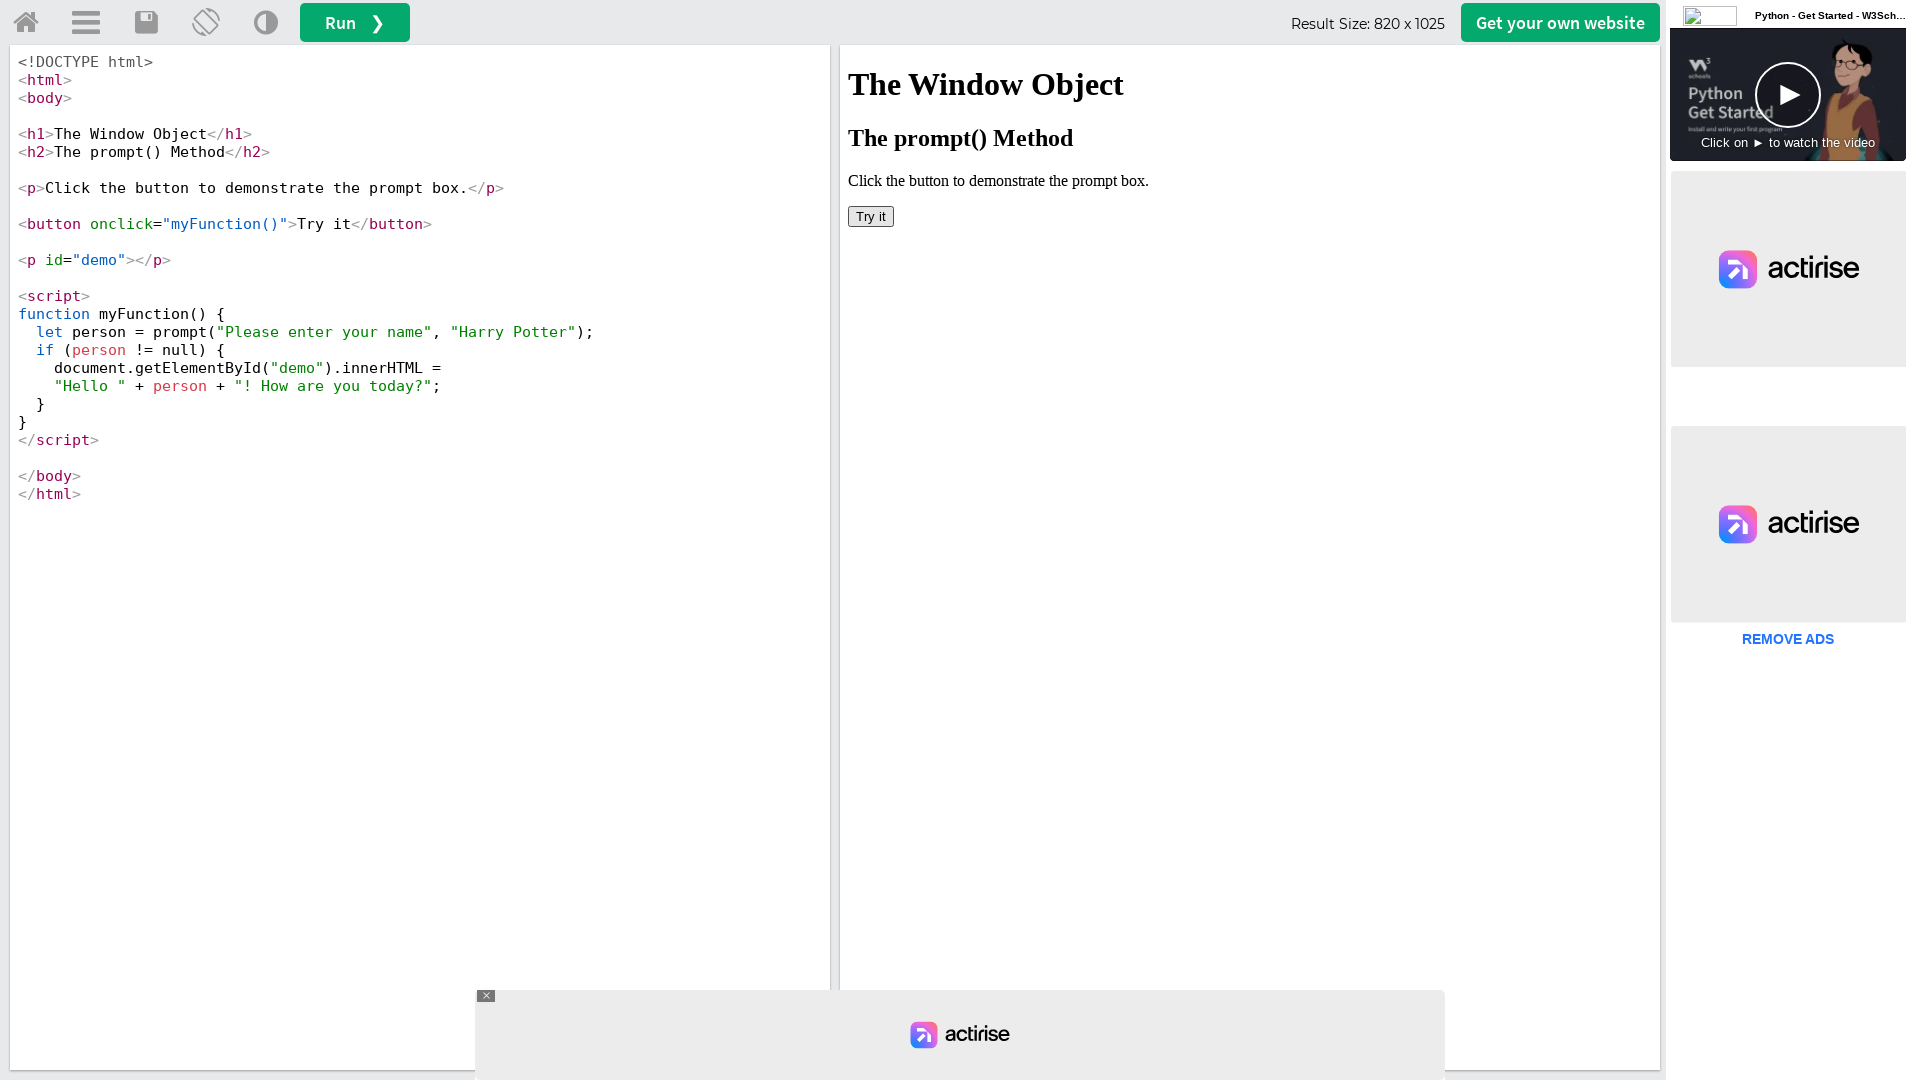

Re-clicked 'Try it' button to trigger prompt dialog with handler in place at (871, 216) on #iframeResult >> internal:control=enter-frame >> xpath=//button[.='Try it']
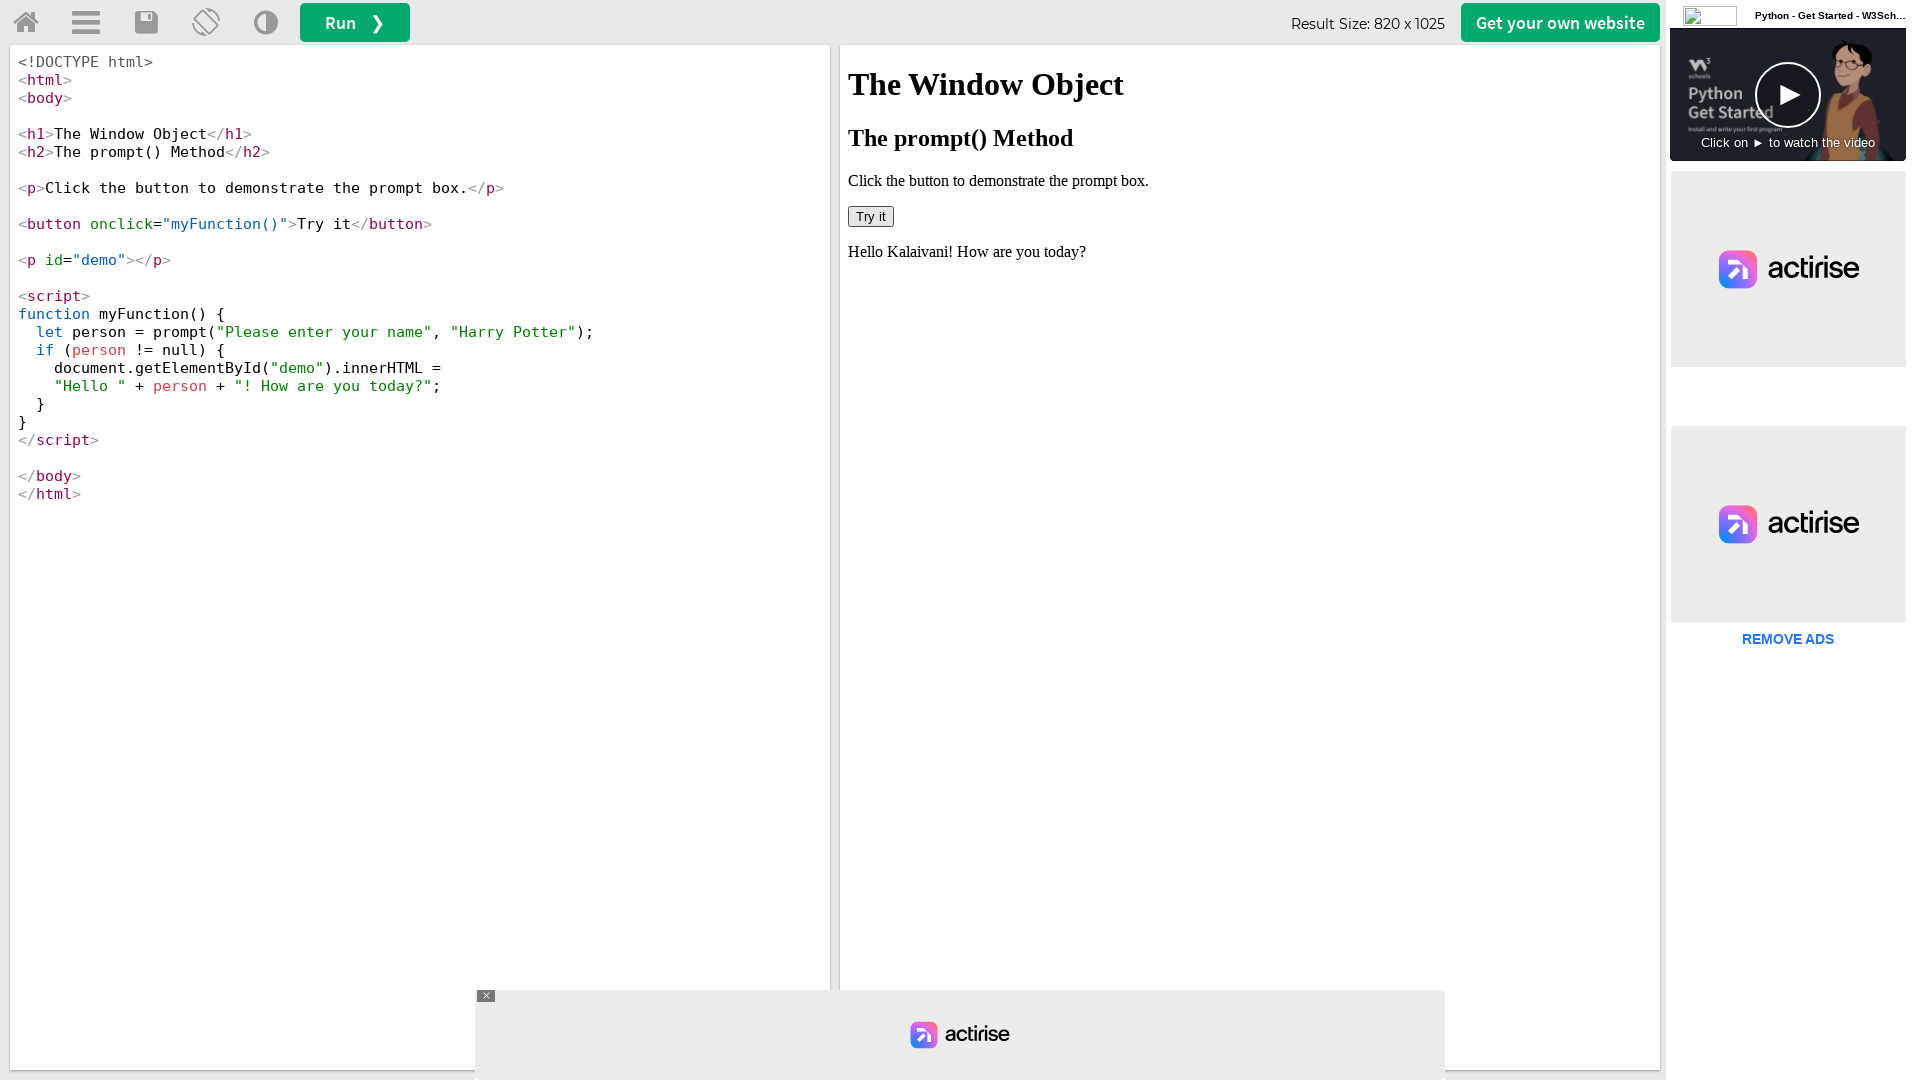

Retrieved result text from #demo element: 'Hello Kalaivani! How are you today?'
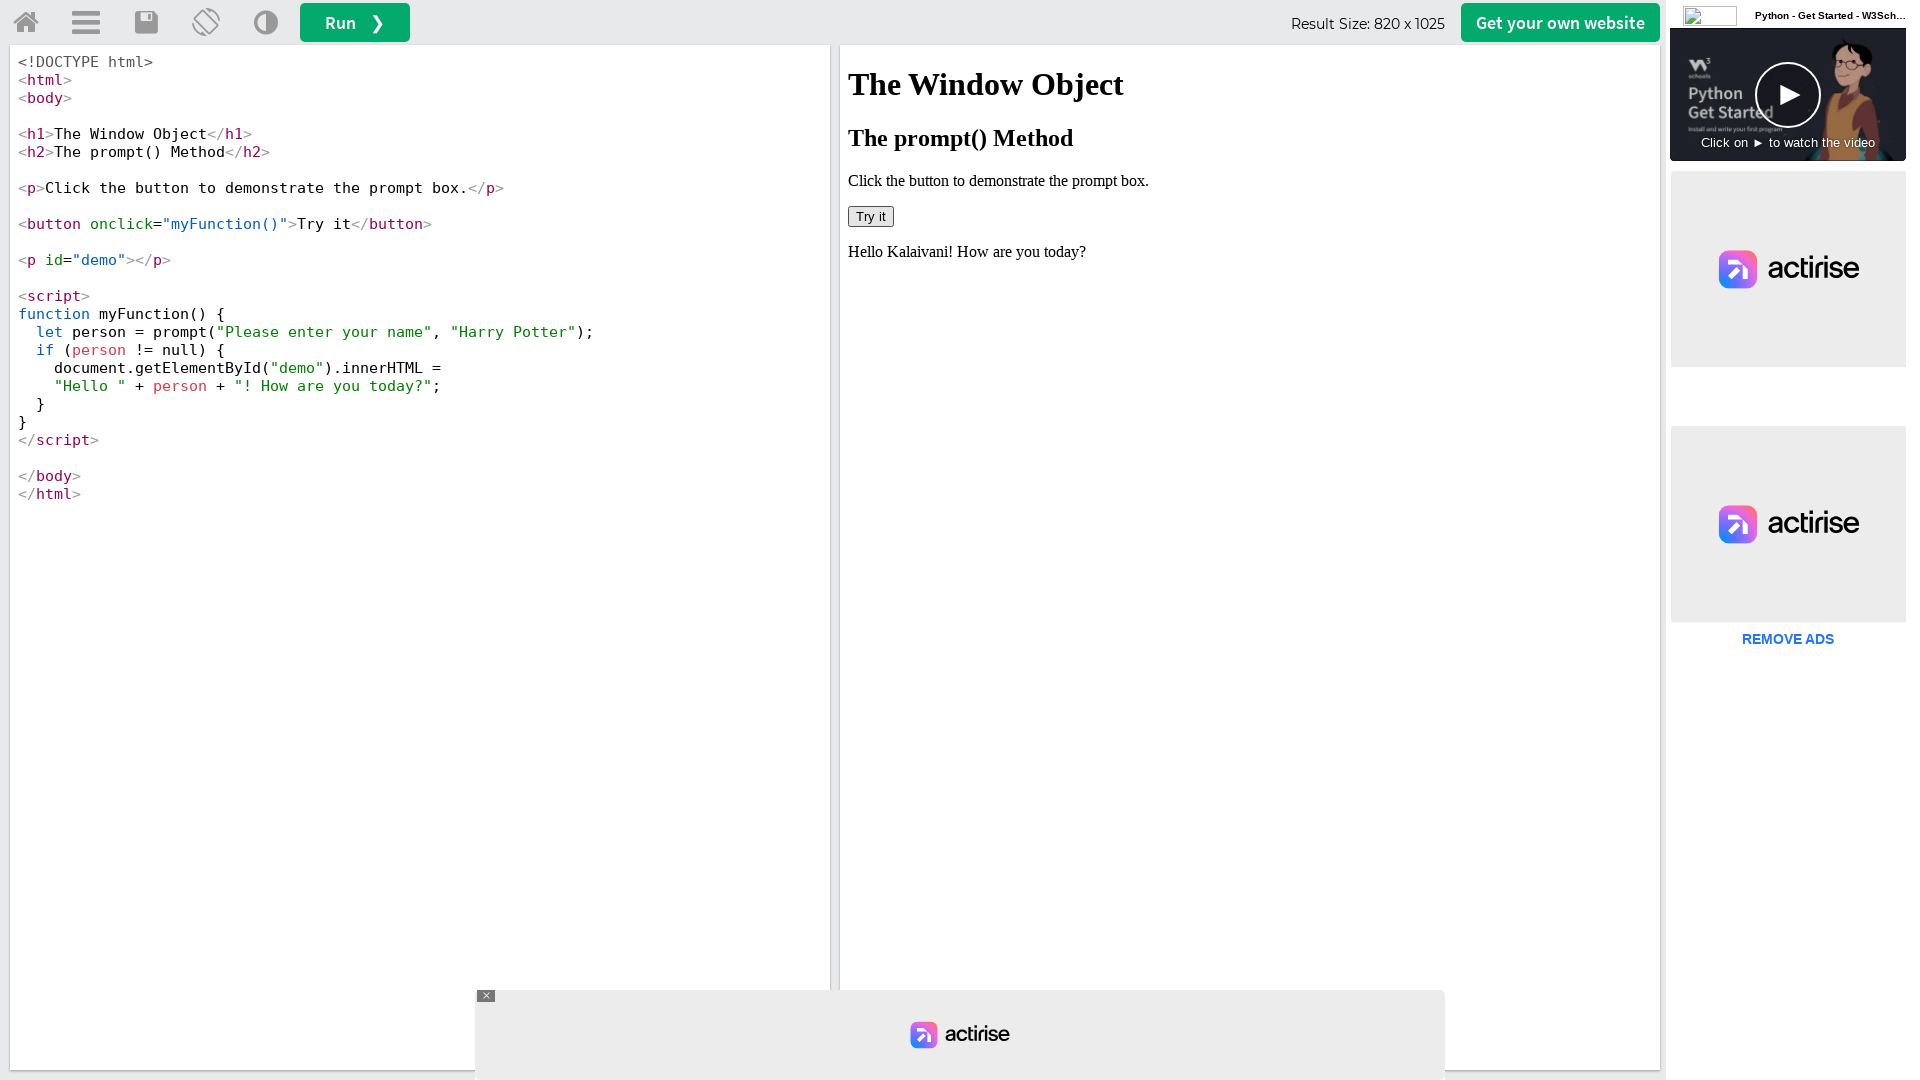

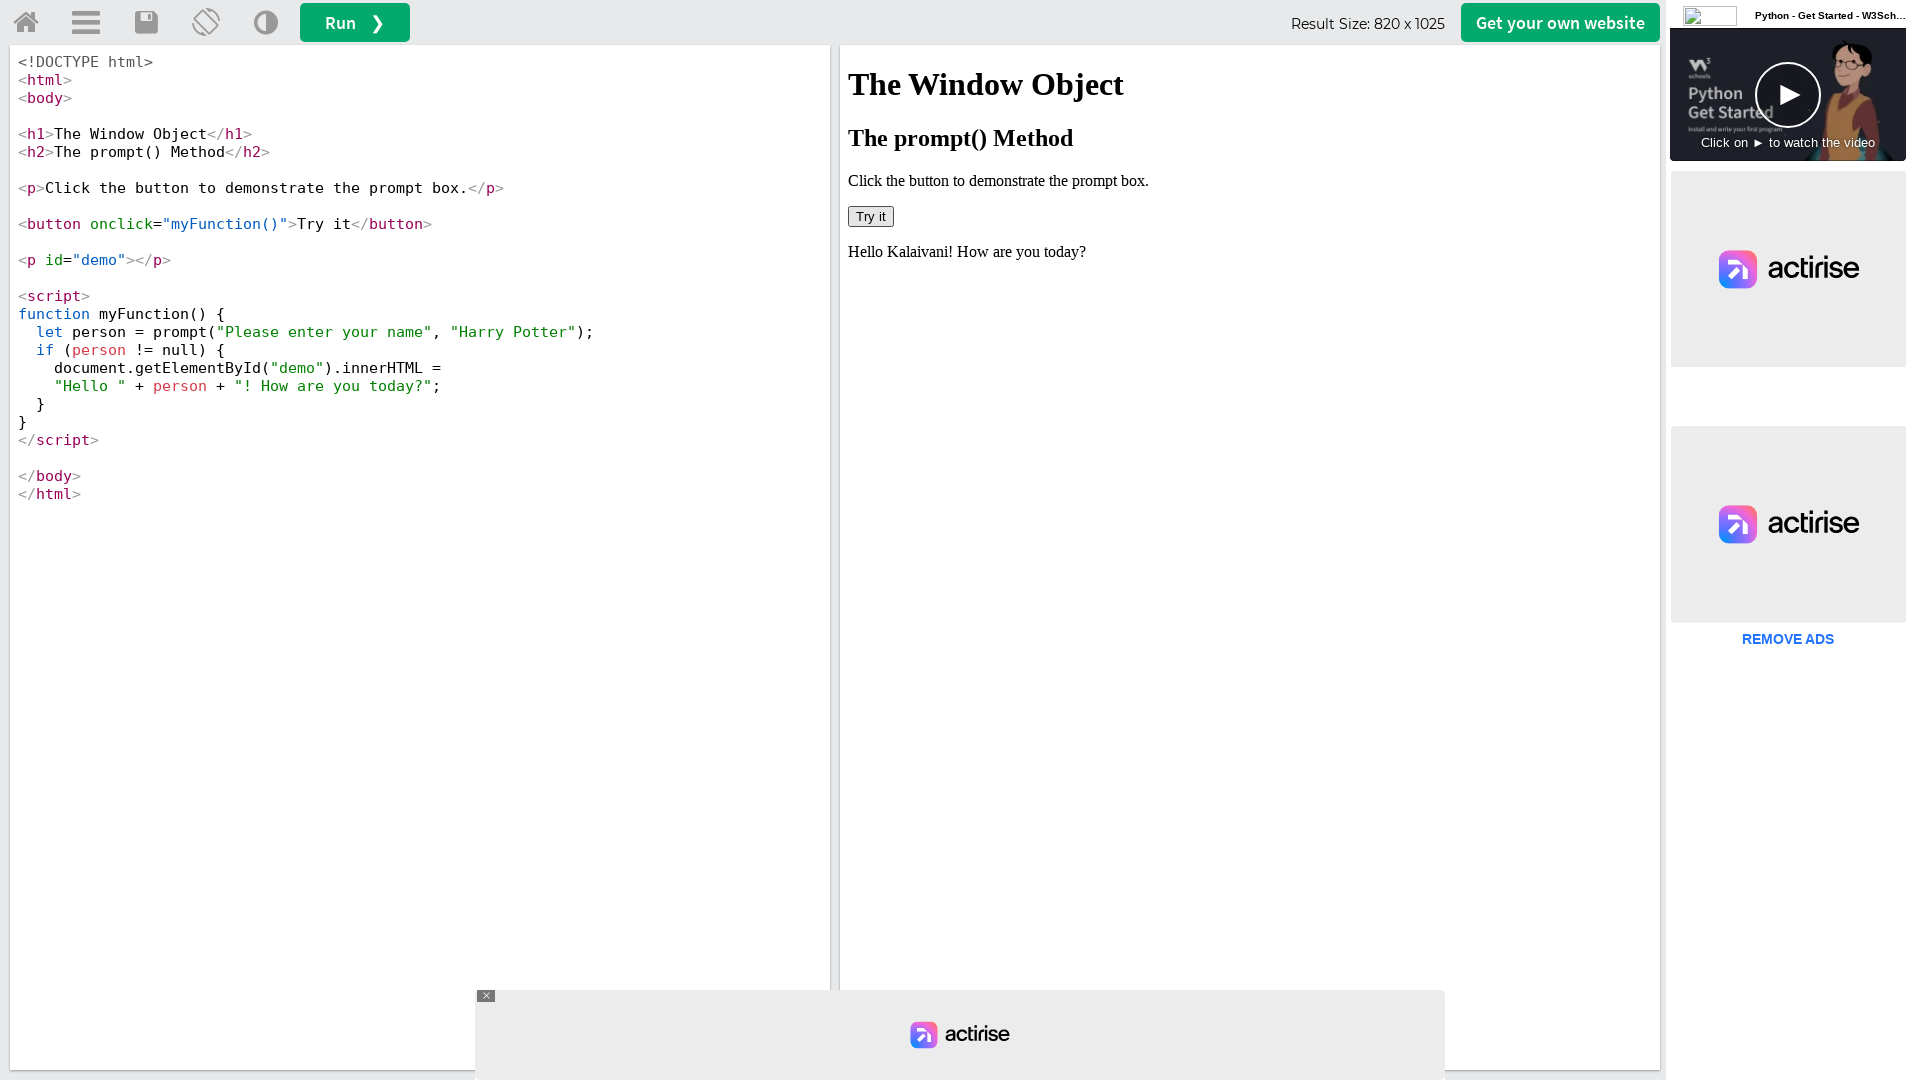